Tests browser window/tab handling by opening a new tab, switching to it, verifying content, and switching back to the parent window

Starting URL: https://demoqa.com/browser-windows

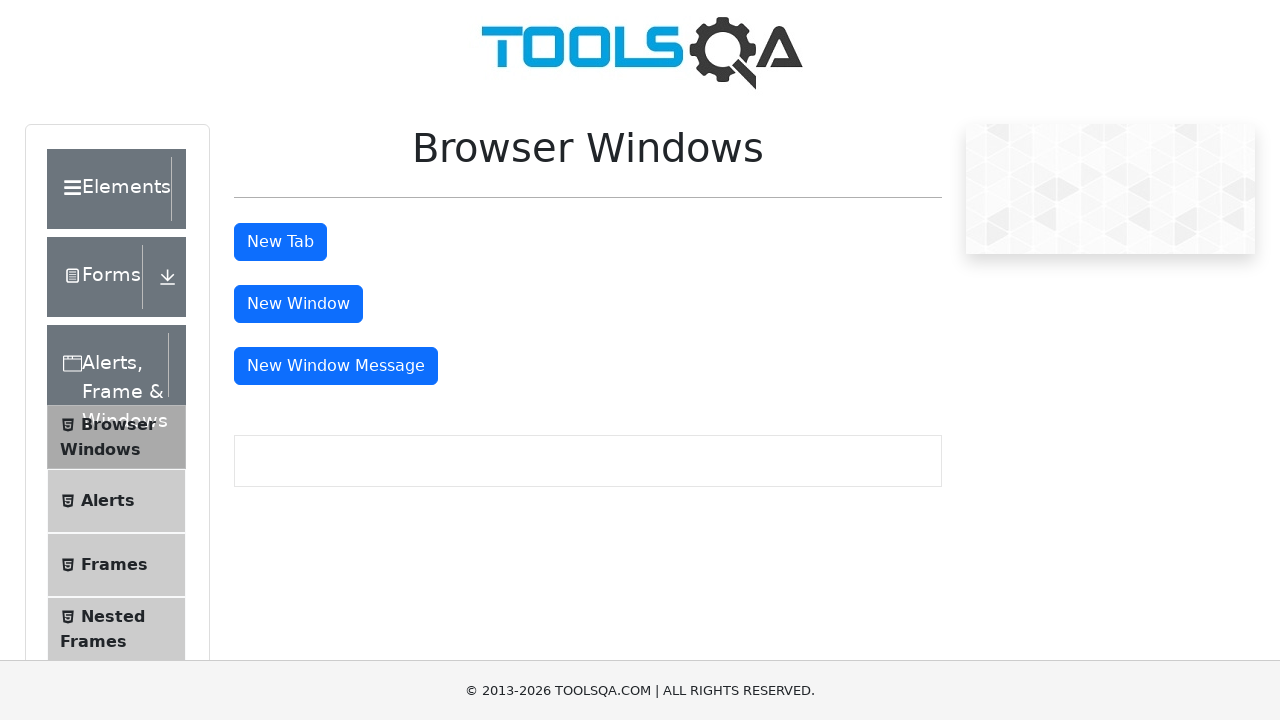

Clicked button to open new tab at (280, 242) on #tabButton
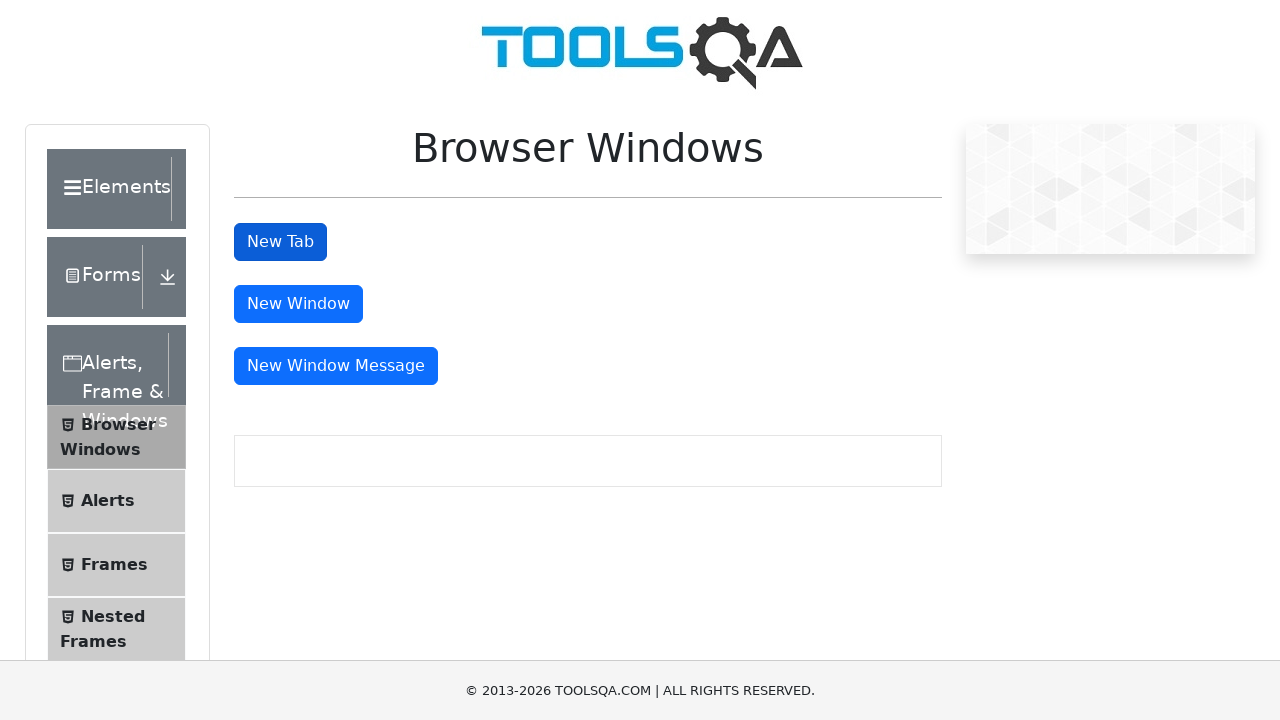

New tab opened and captured
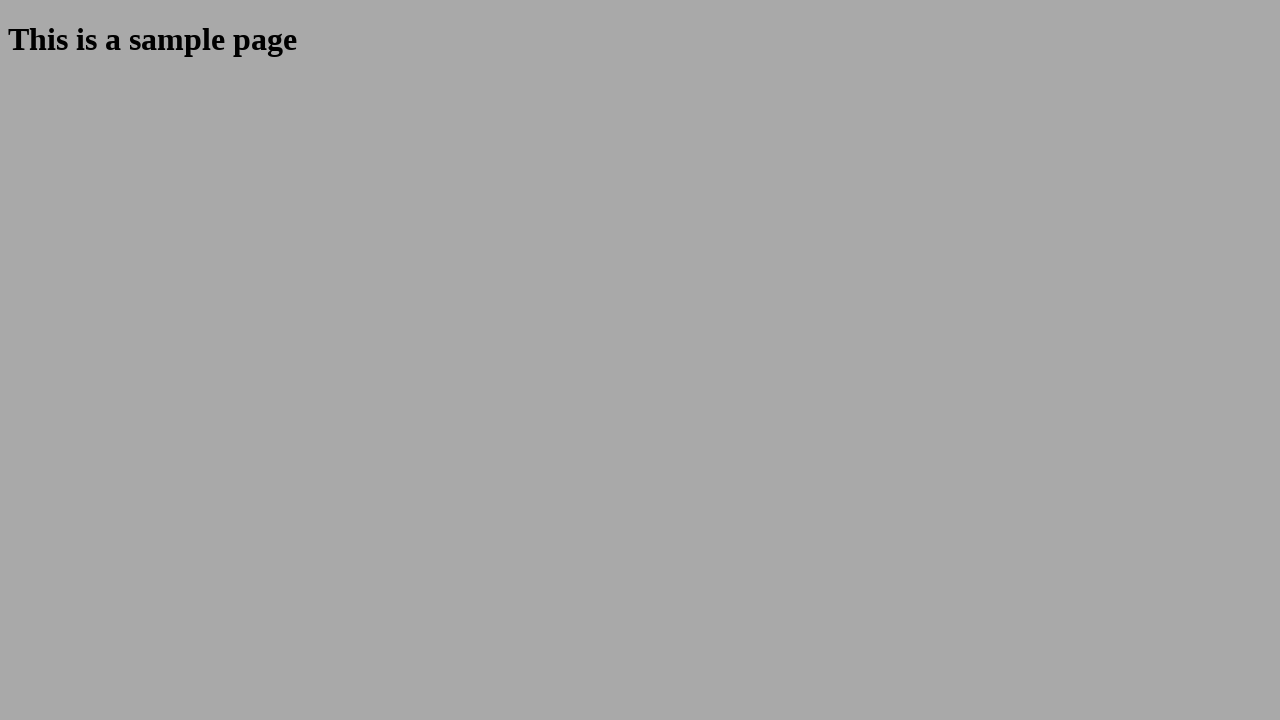

New tab finished loading
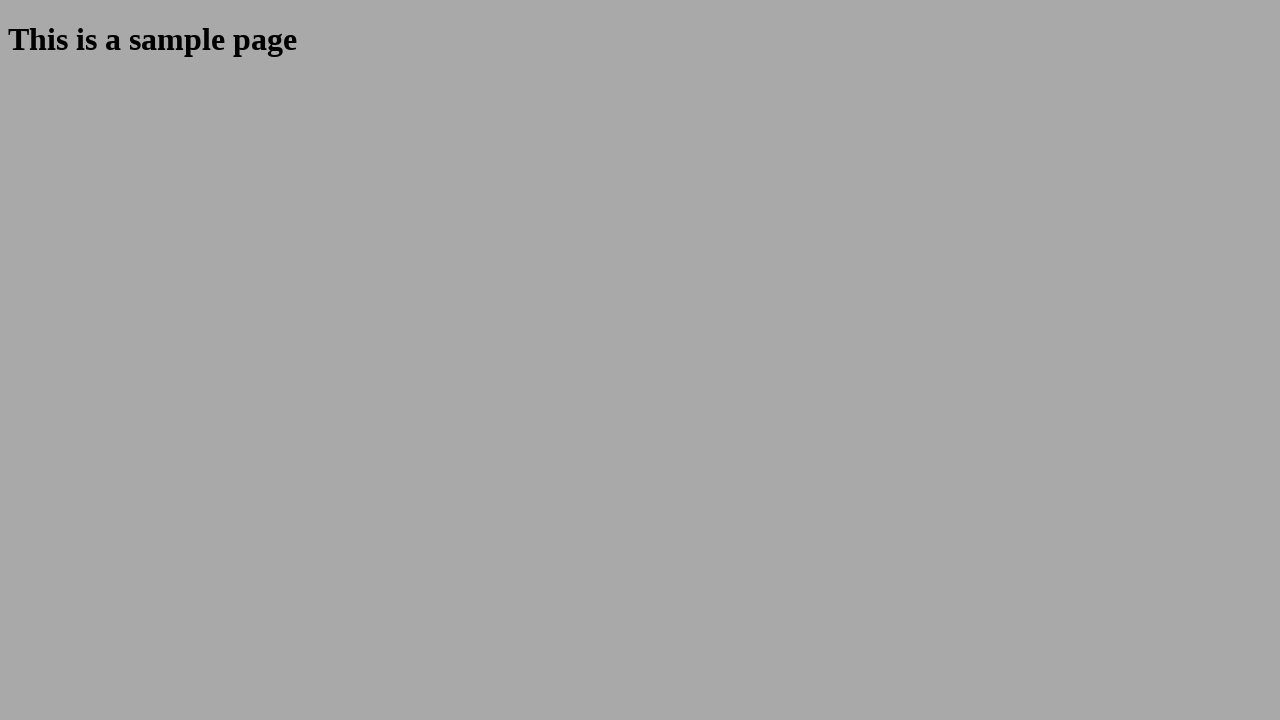

Verified sample heading is visible in new tab
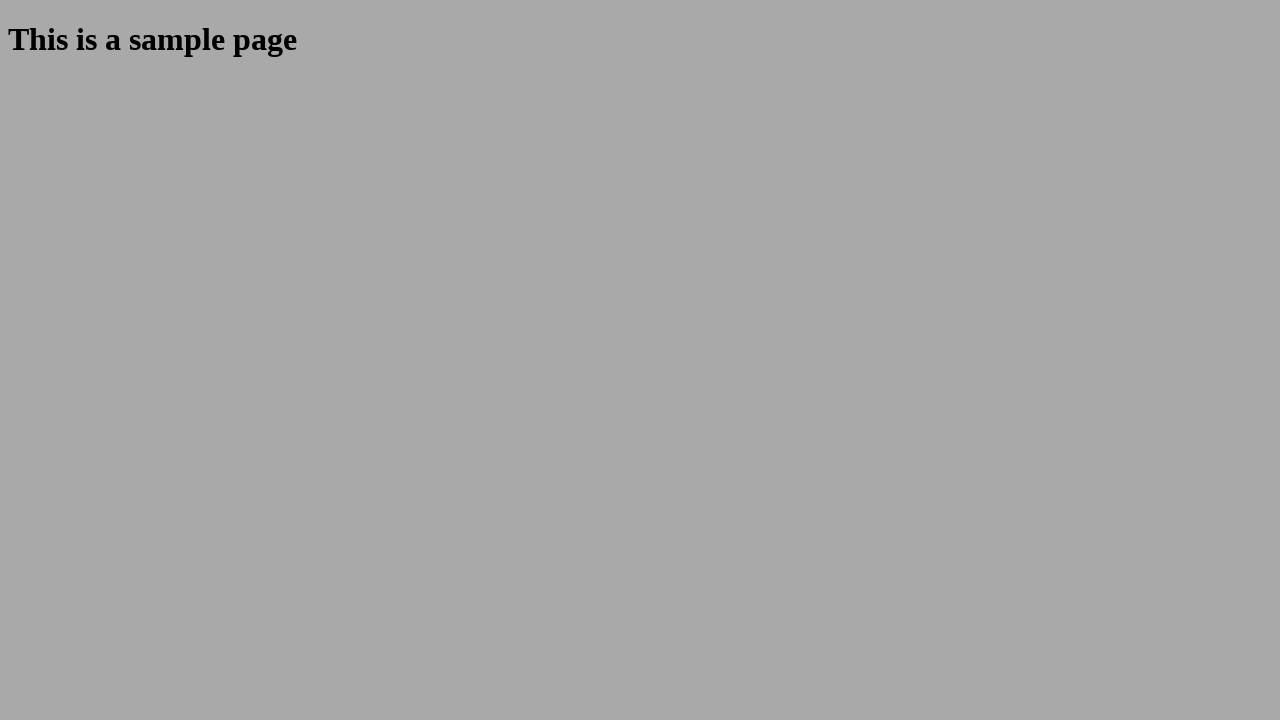

Retrieved title of original tab: 'demosite'
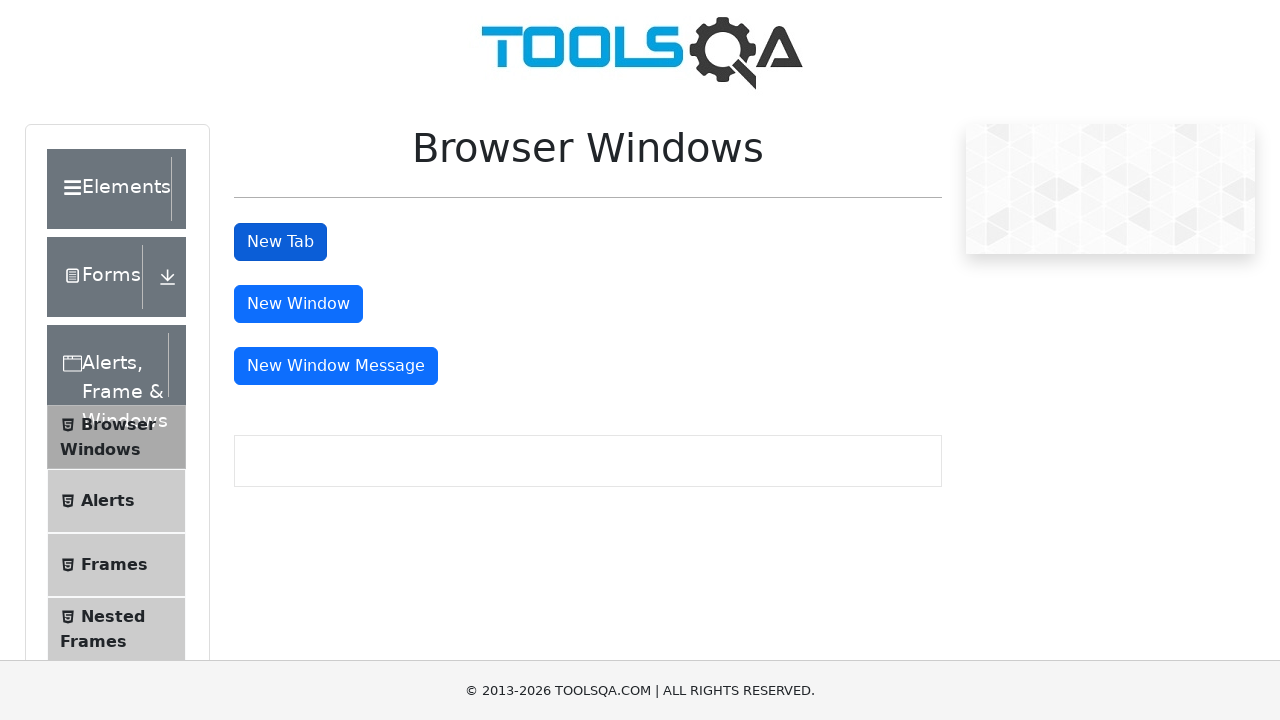

Printed title of original tab
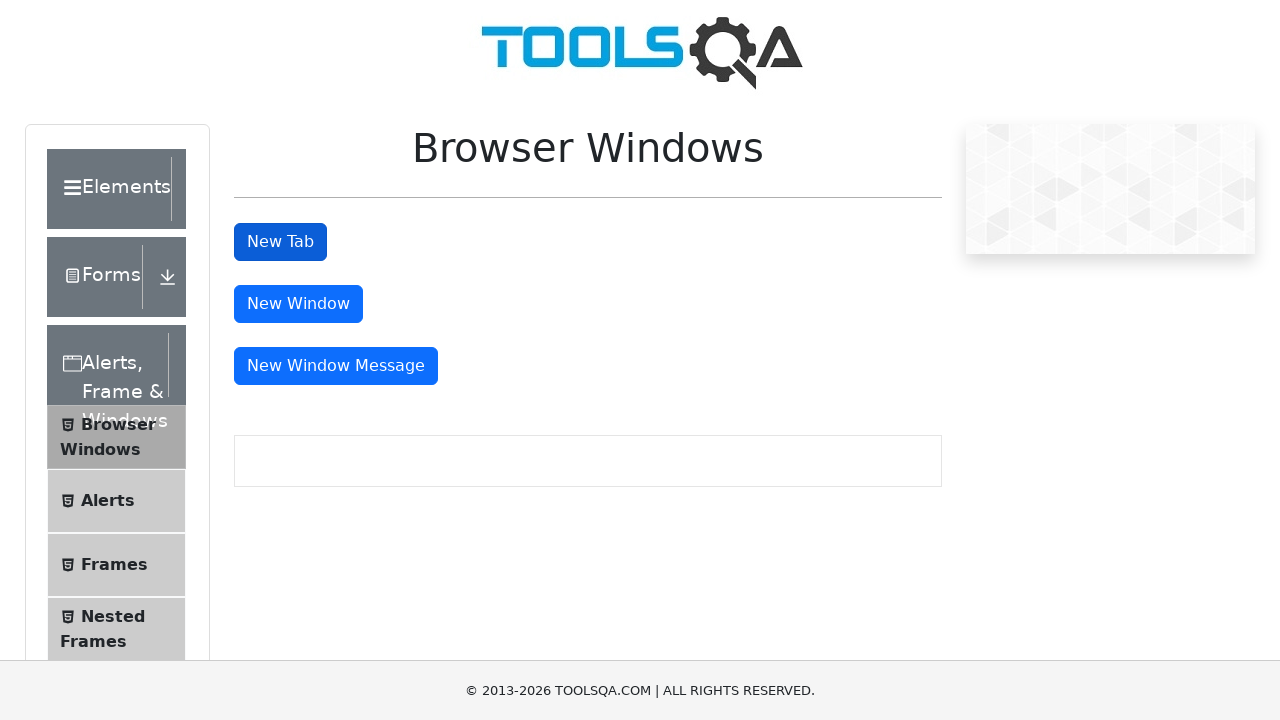

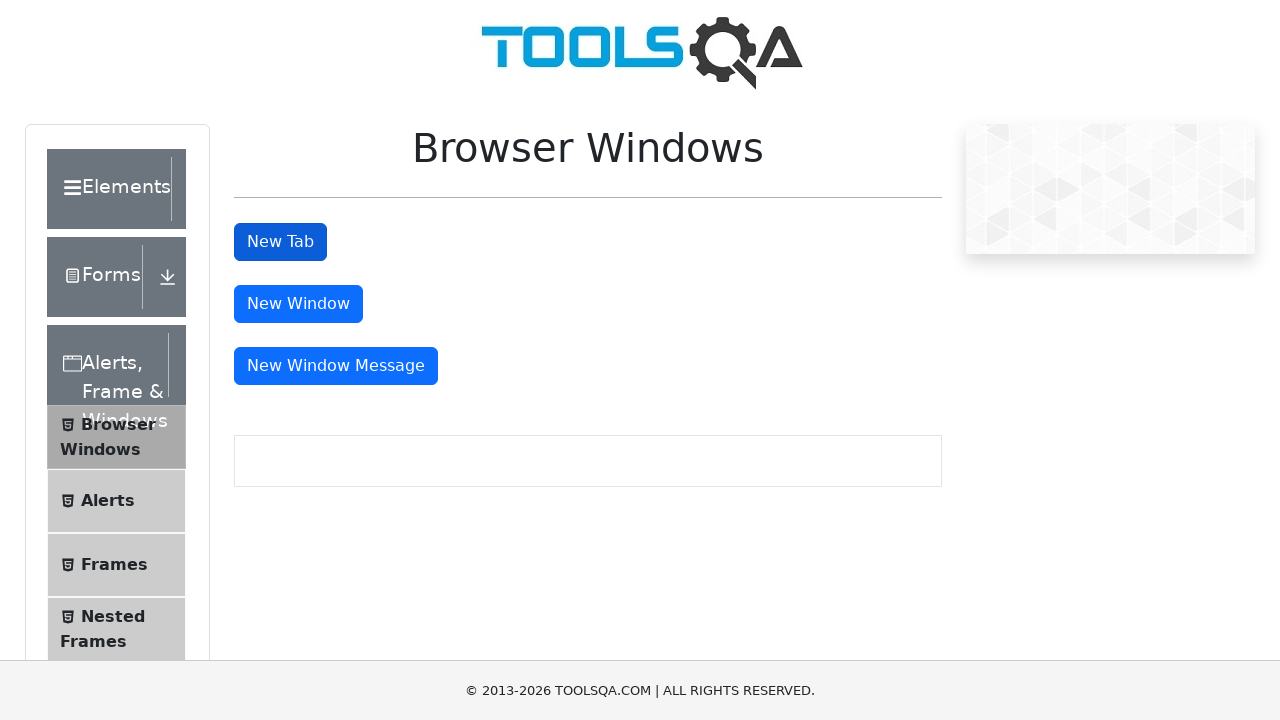